Tests the TodoMVC application by creating a new todo item and marking it as complete

Starting URL: https://demo.playwright.dev/todomvc/#/

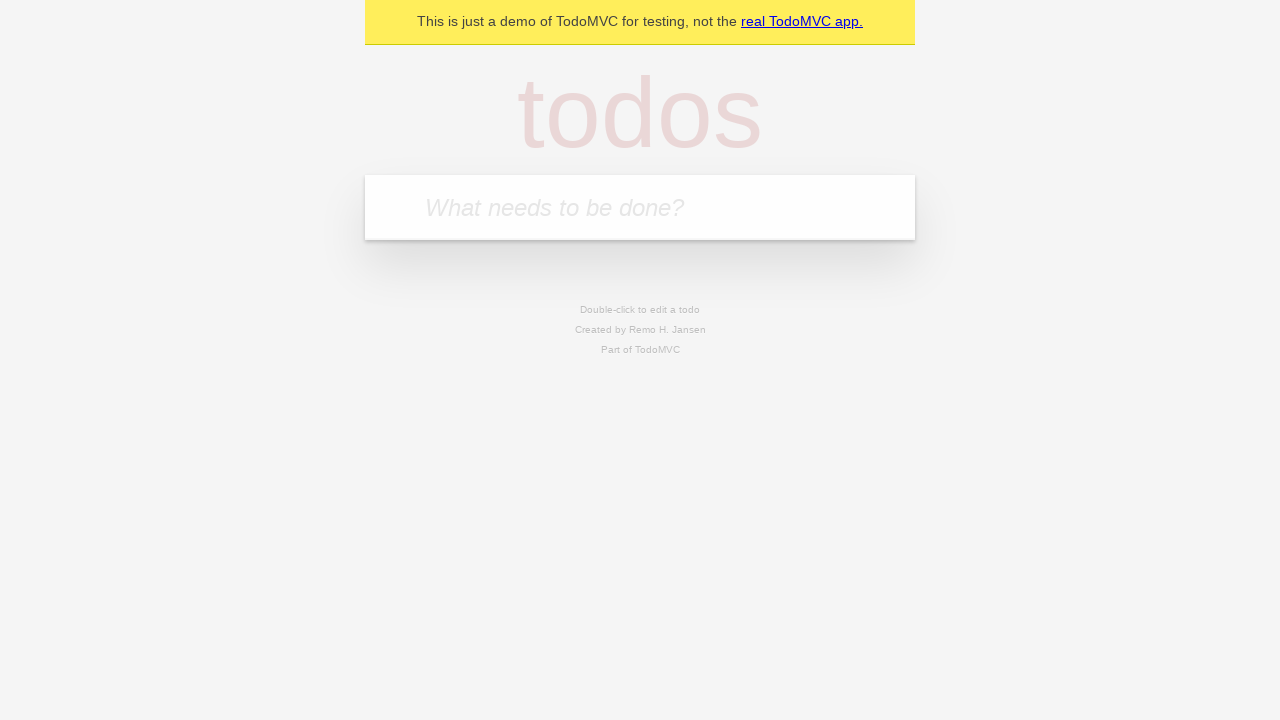

Clicked on the todo input field at (640, 207) on internal:attr=[placeholder="What needs to be done?"i]
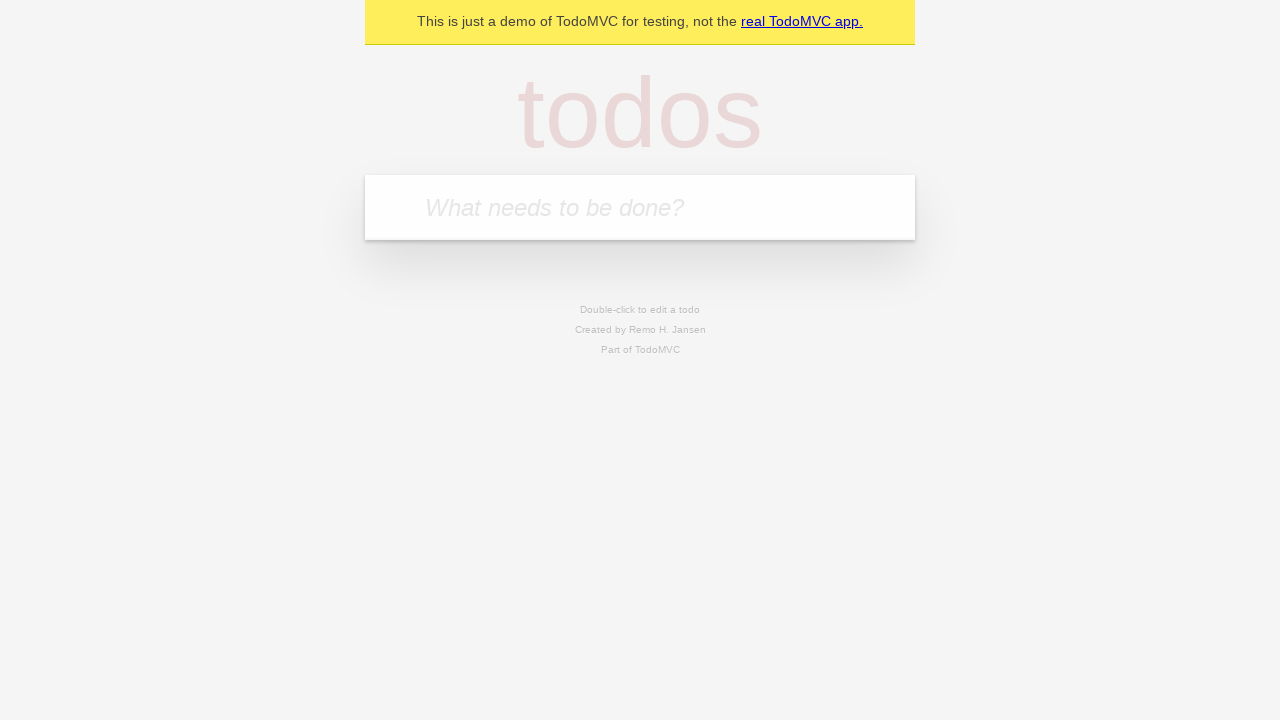

Filled in new todo item with text 'new todo' on internal:attr=[placeholder="What needs to be done?"i]
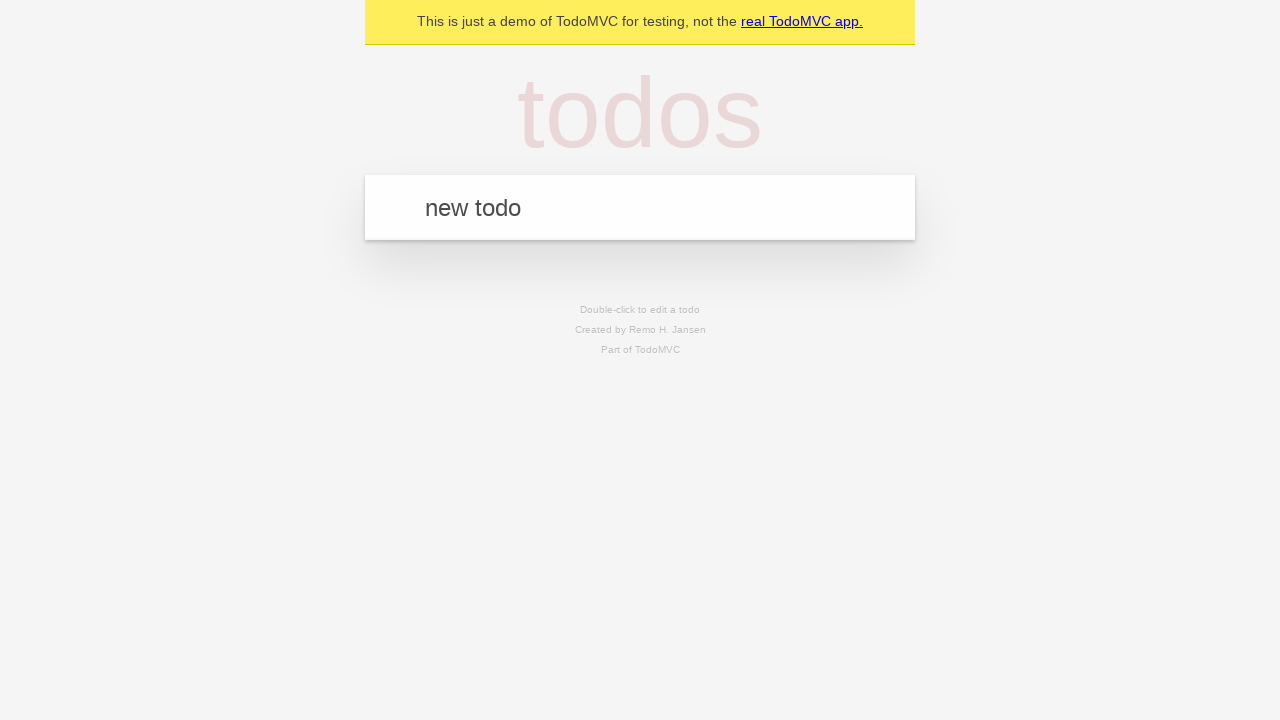

Pressed Enter to add the todo item on internal:attr=[placeholder="What needs to be done?"i]
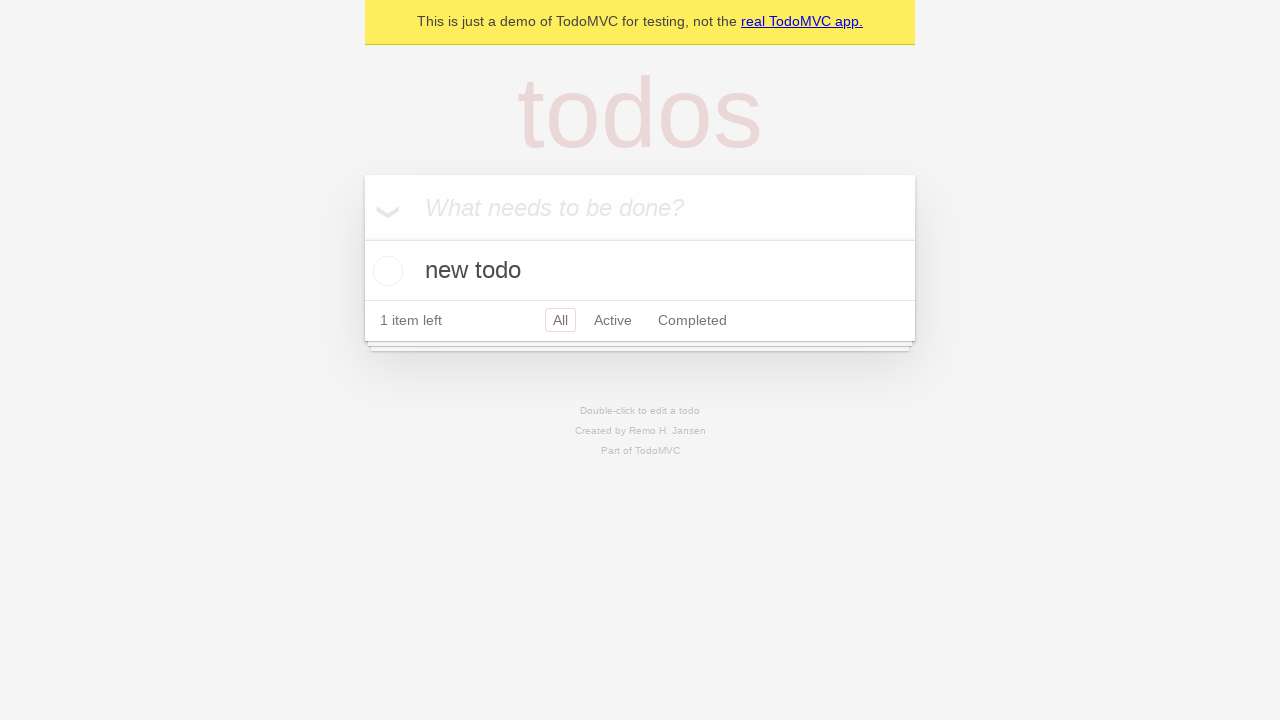

Marked the todo as complete by checking the toggle at (385, 271) on internal:label="Toggle Todo"i
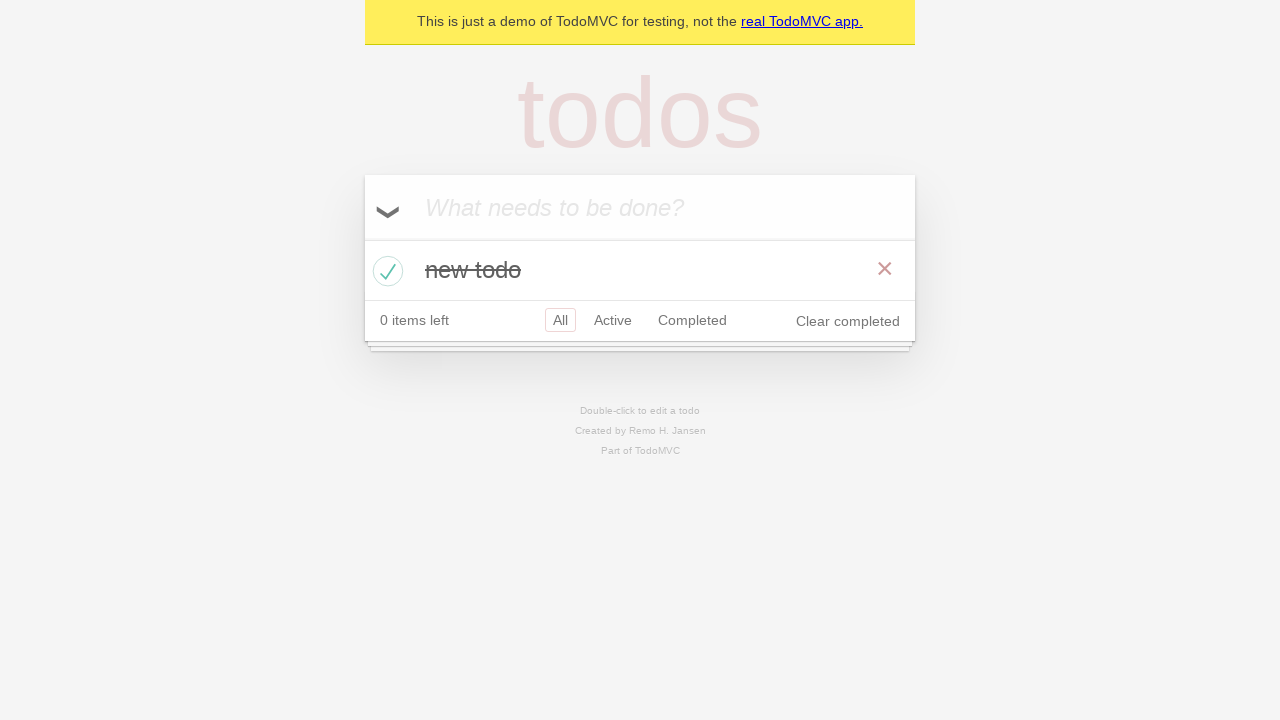

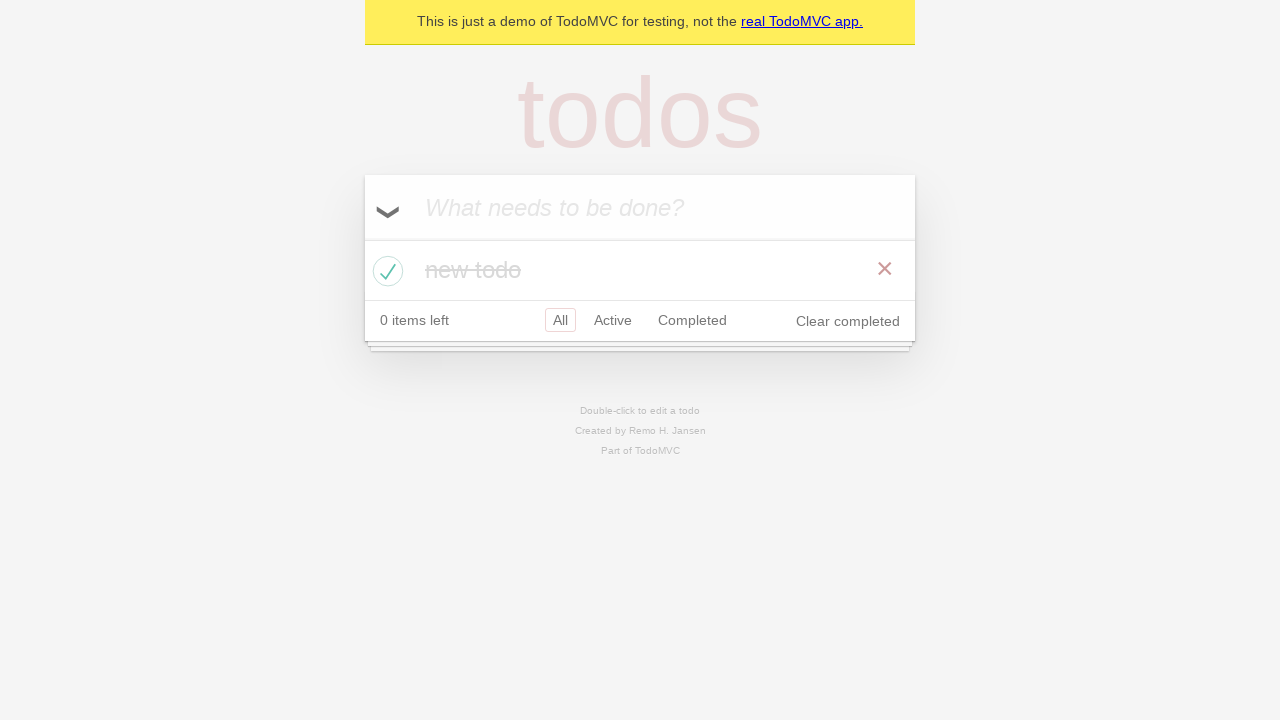